Adds multiple employees to an employee management system by filling out form fields for name, phone, and title for each employee

Starting URL: https://devmountain-qa.github.io/employee-manager/1.2_Version/index.html

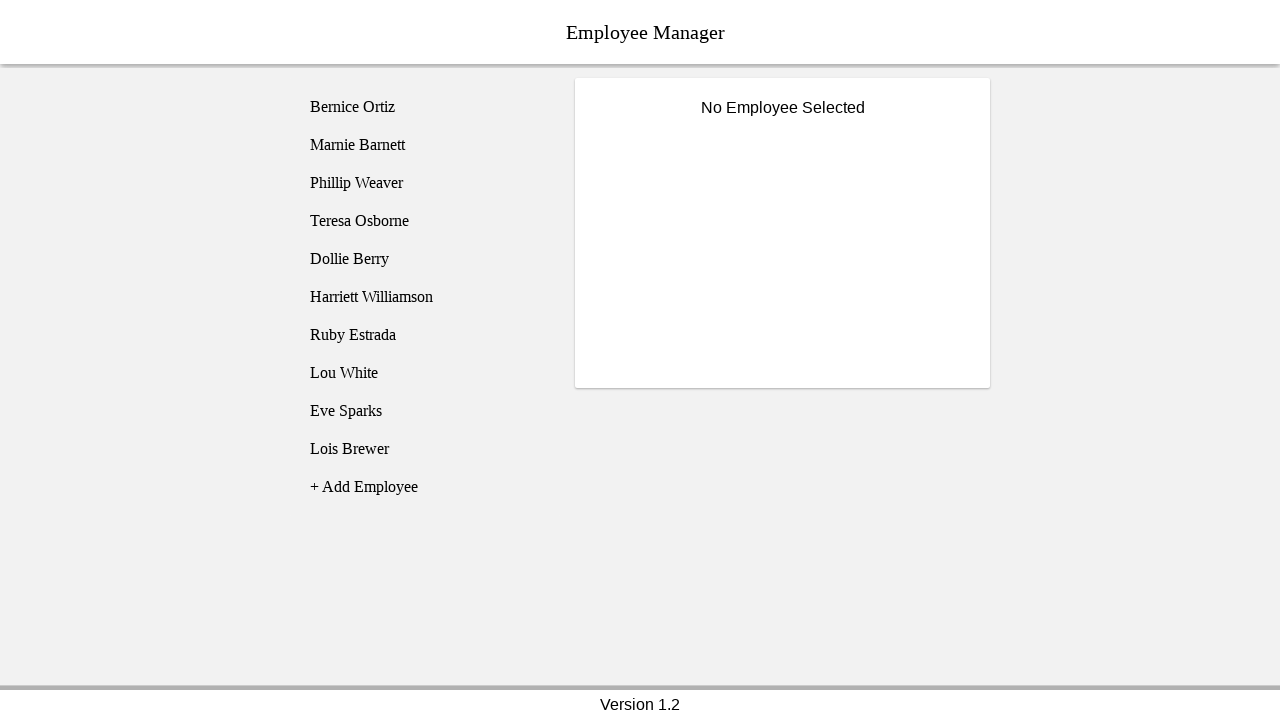

Clicked Add Employee button at (425, 487) on [name="addEmployee"]
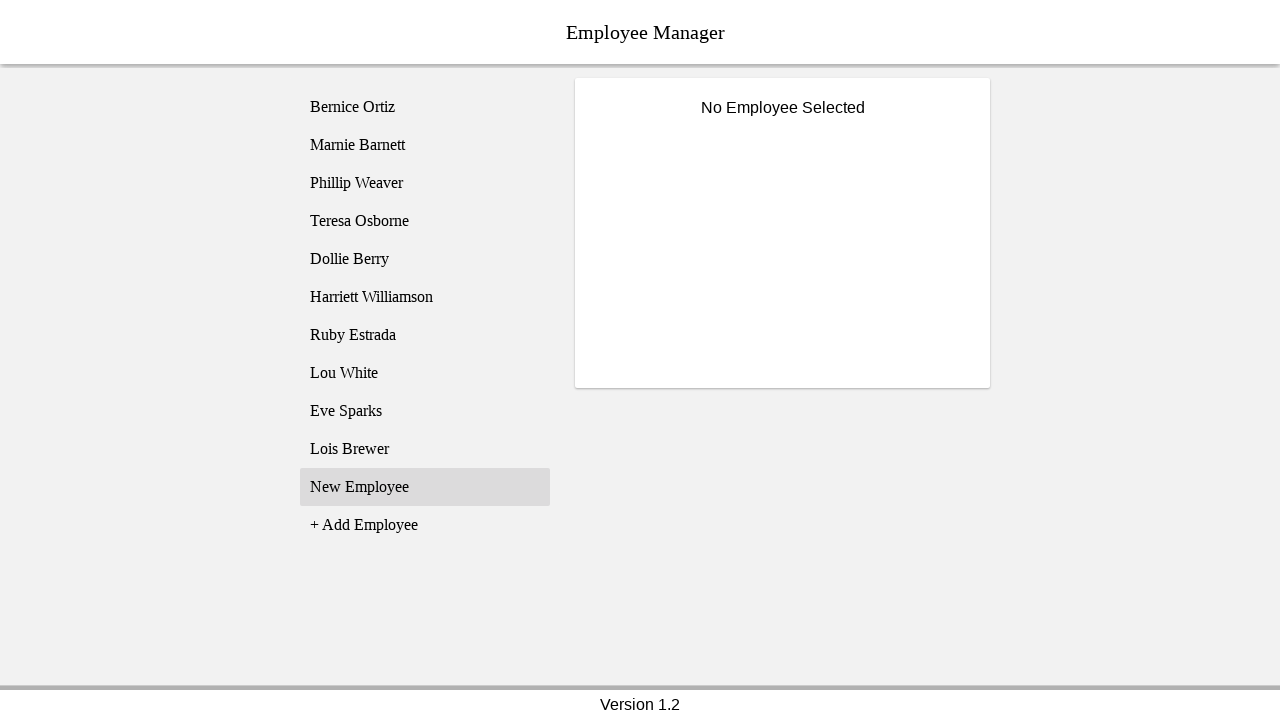

Clicked New Employee list item at (425, 487) on xpath=//li[text() = "New Employee"]
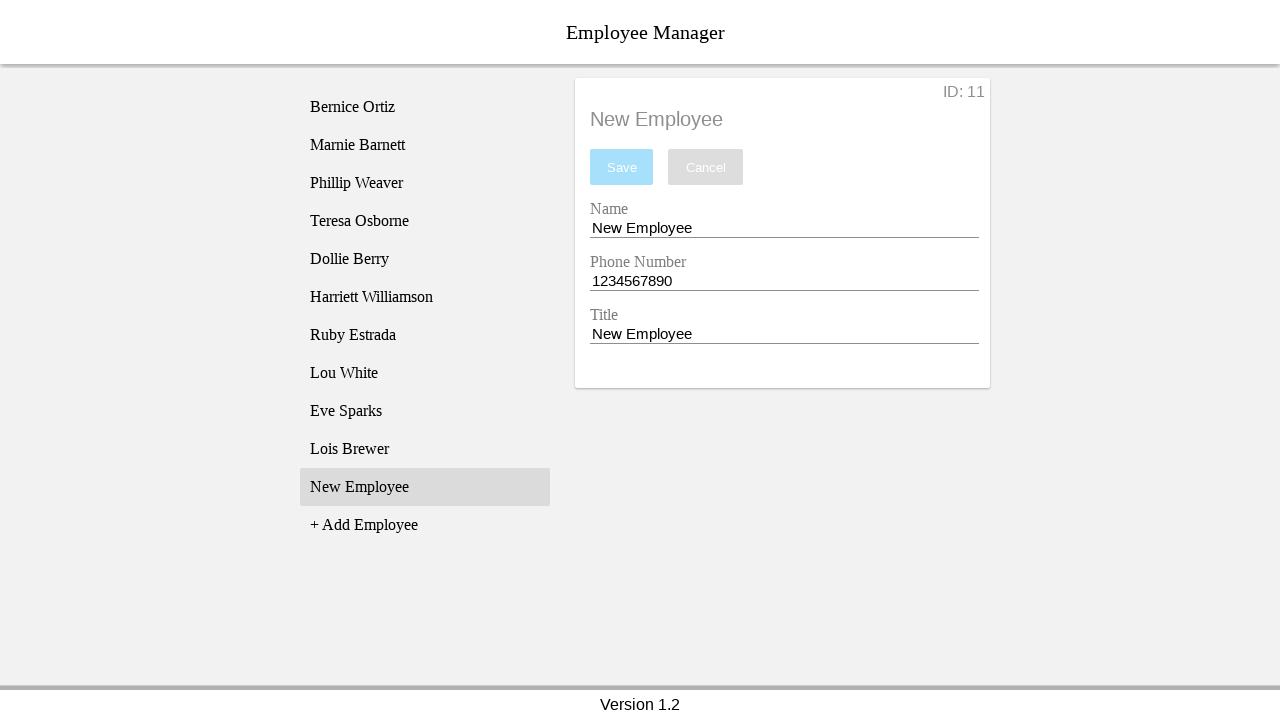

Cleared name field on [name="nameEntry"]
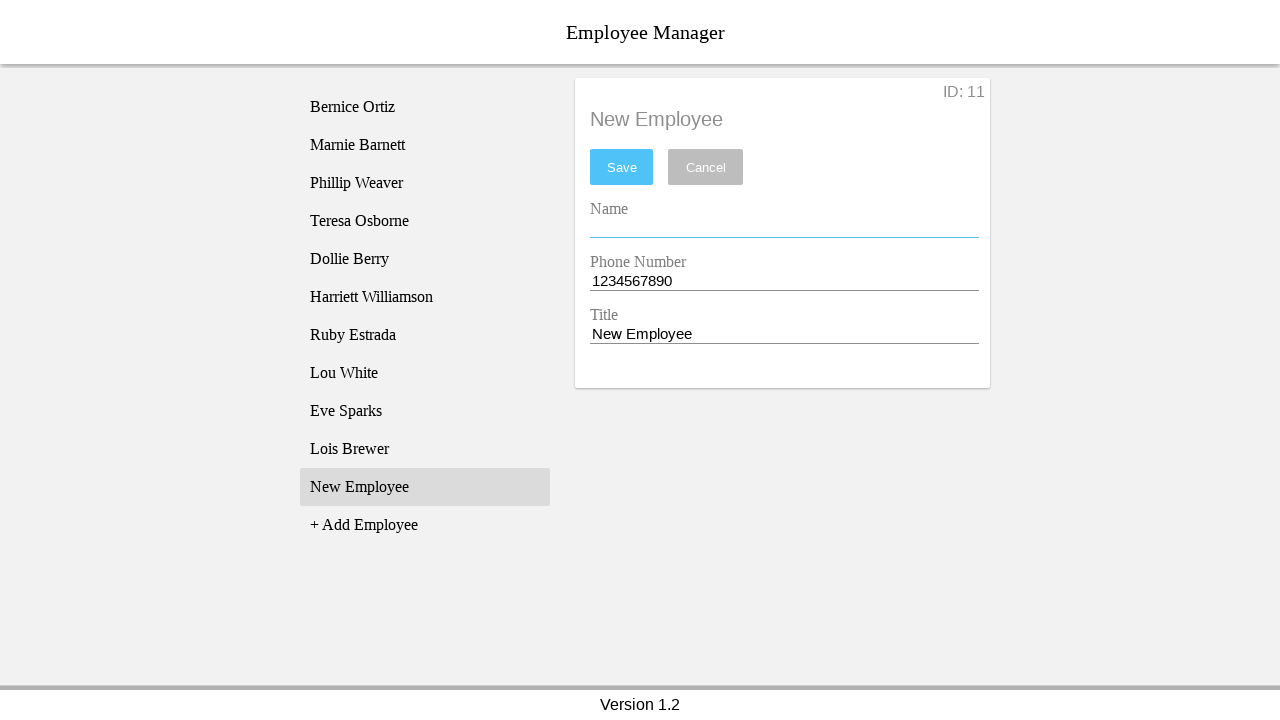

Filled name field with 'Andy' on [name="nameEntry"]
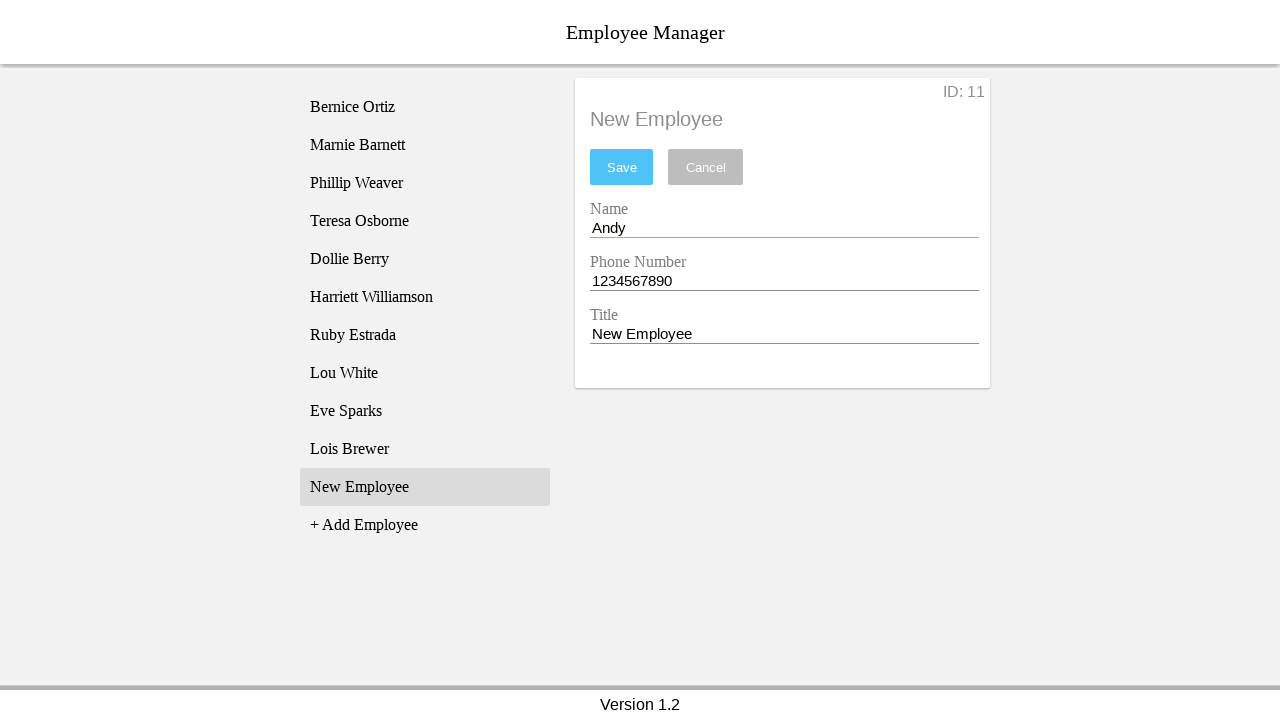

Cleared phone field on [name="phoneEntry"]
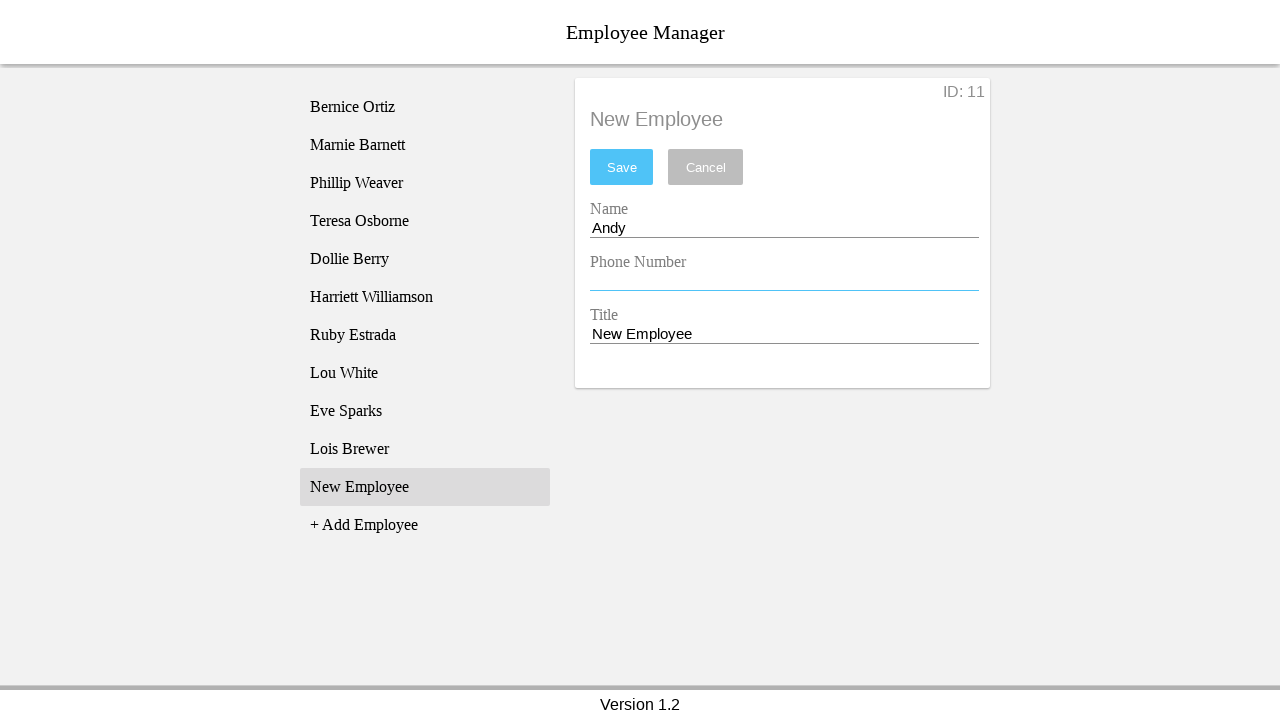

Filled phone field with '1231234567' on [name="phoneEntry"]
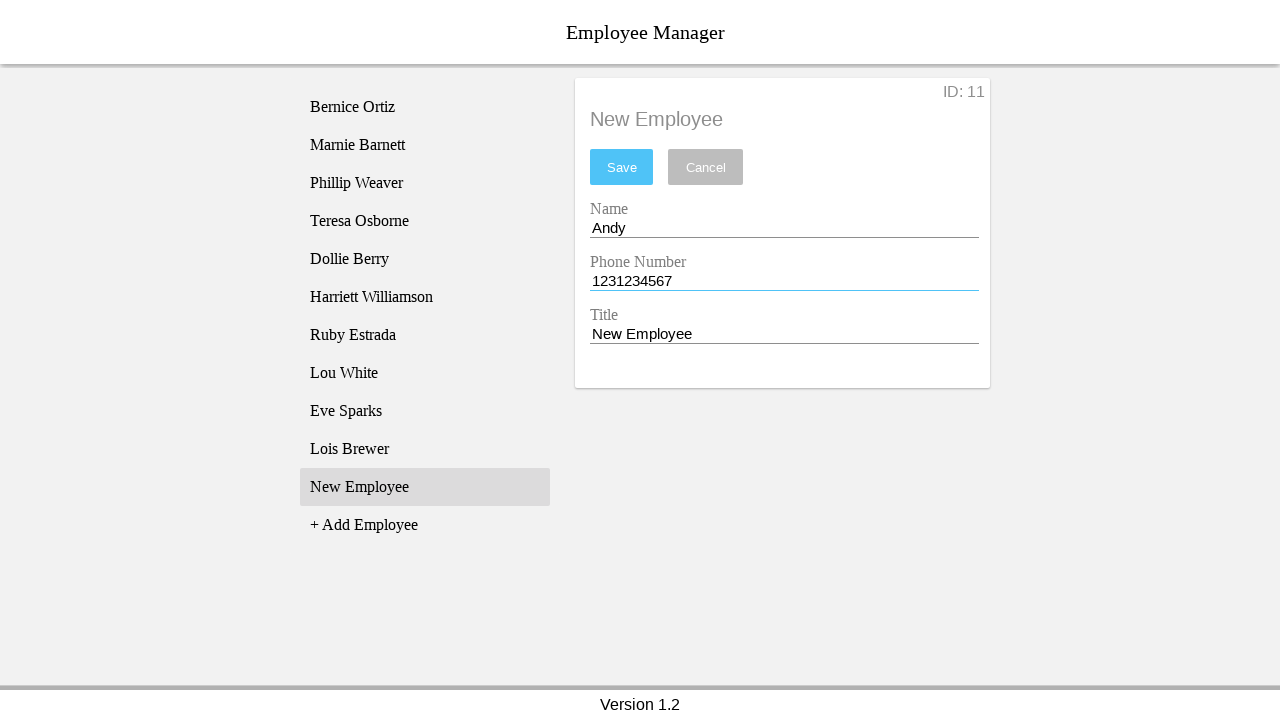

Cleared title field on [name="titleEntry"]
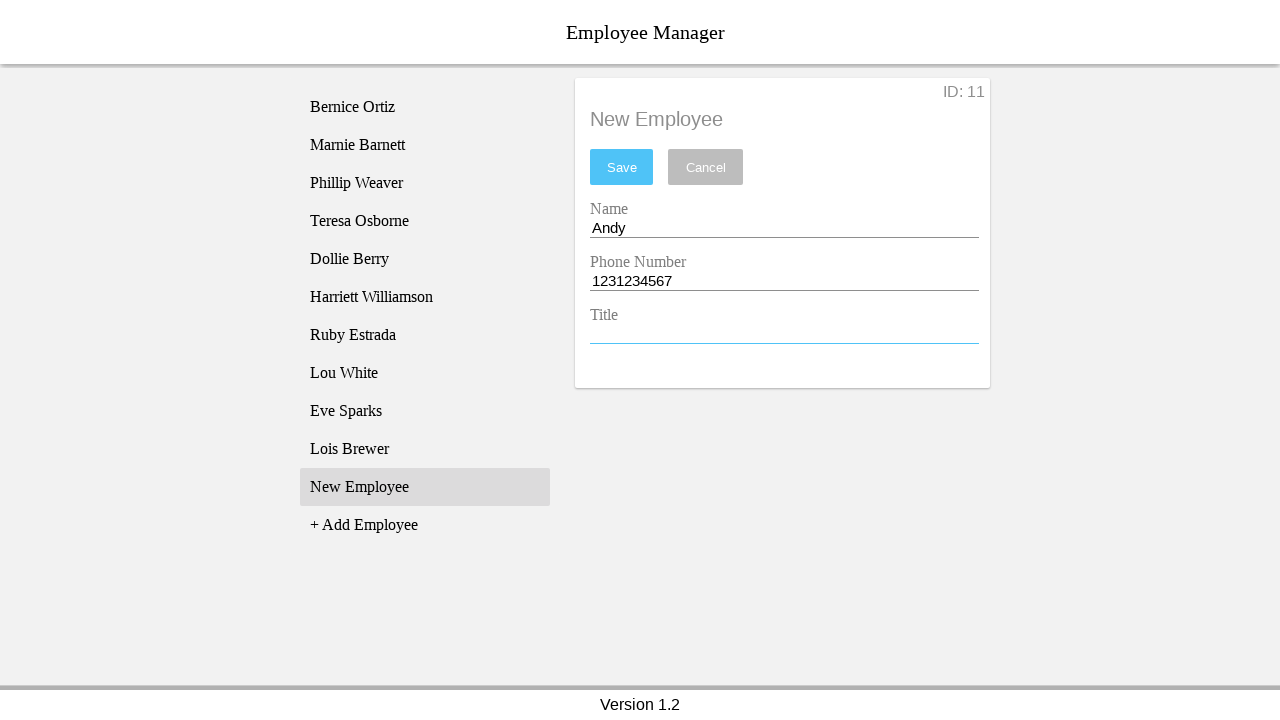

Filled title field with 'CEO' on [name="titleEntry"]
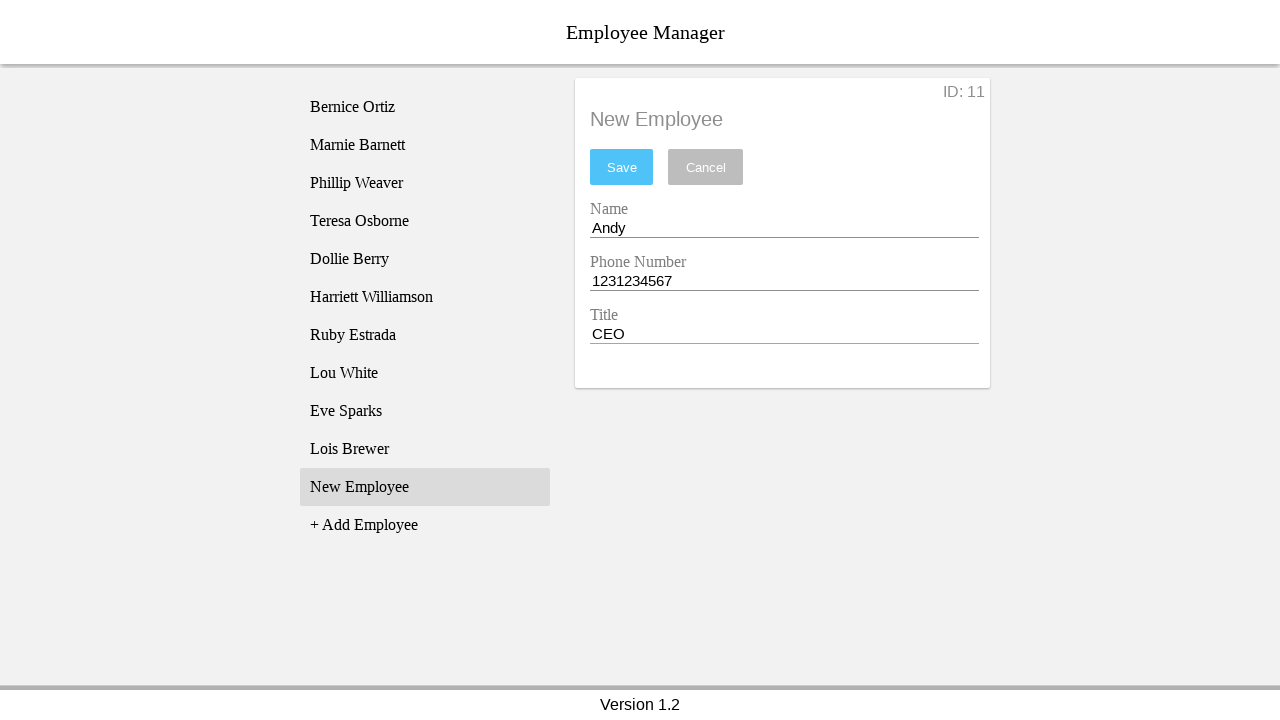

Clicked save button to add employee 'Andy' at (622, 167) on #saveBtn
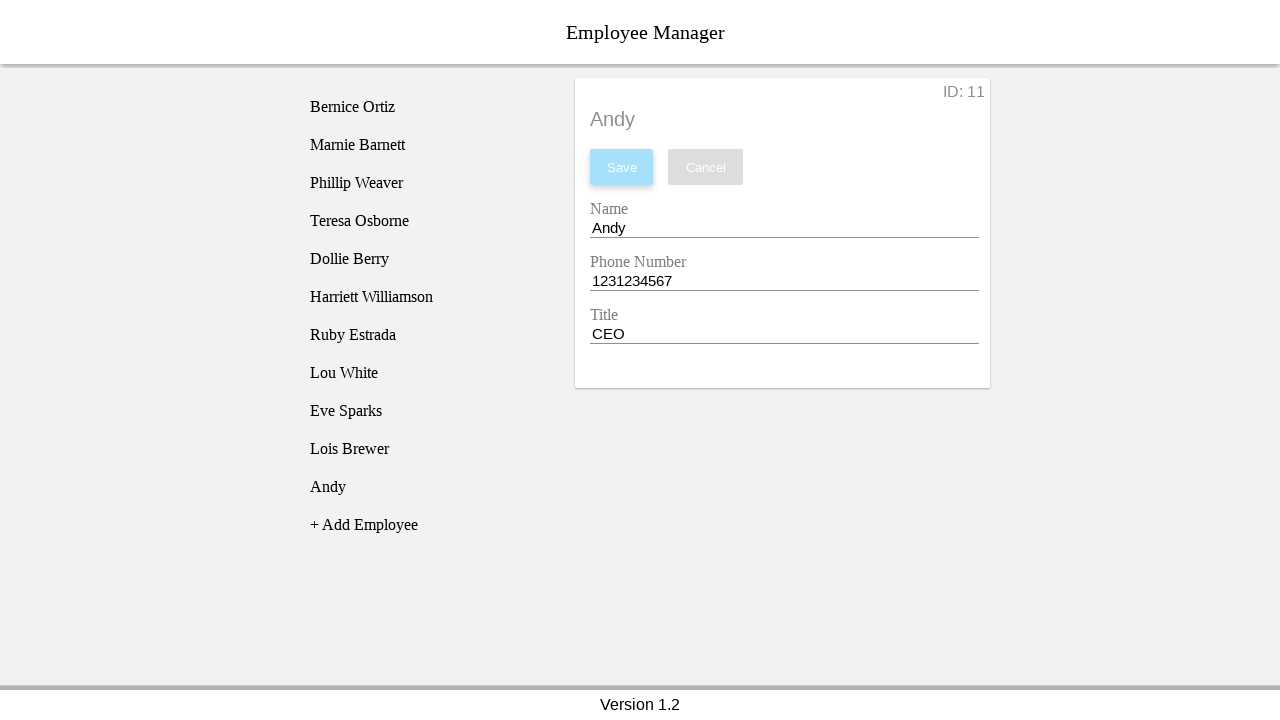

Clicked Add Employee button at (425, 525) on [name="addEmployee"]
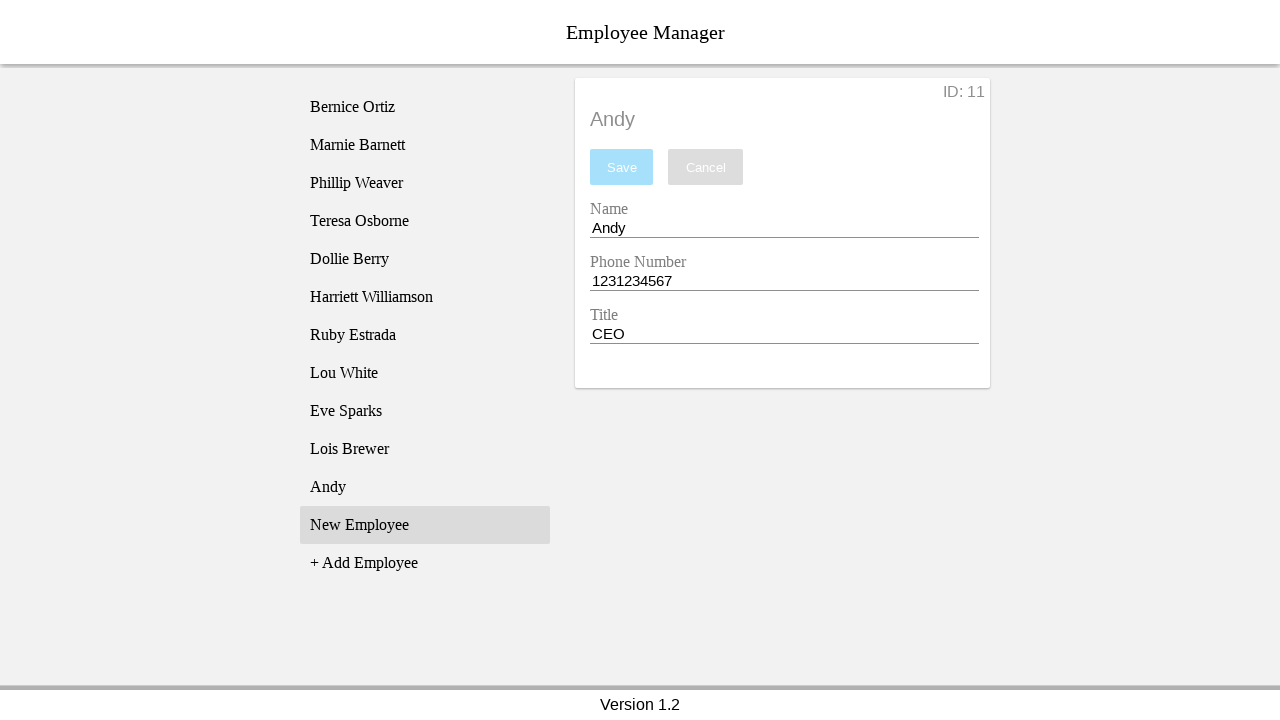

Clicked New Employee list item at (425, 525) on xpath=//li[text() = "New Employee"]
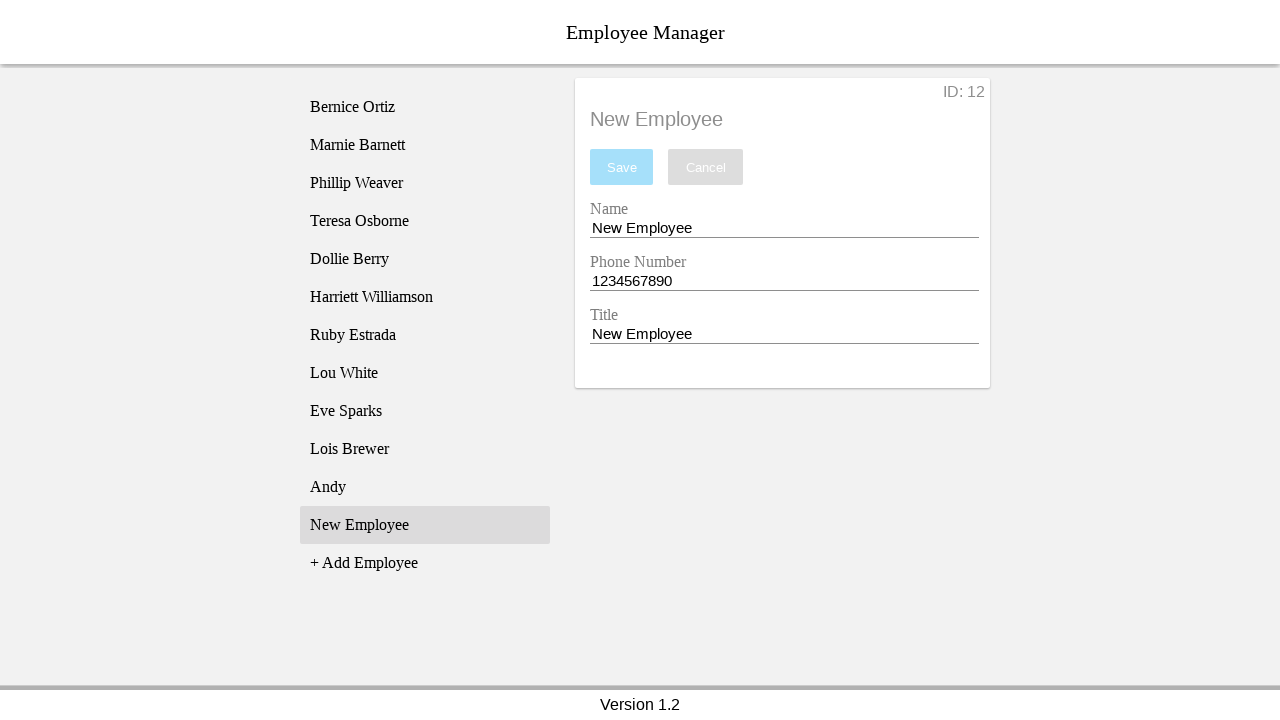

Cleared name field on [name="nameEntry"]
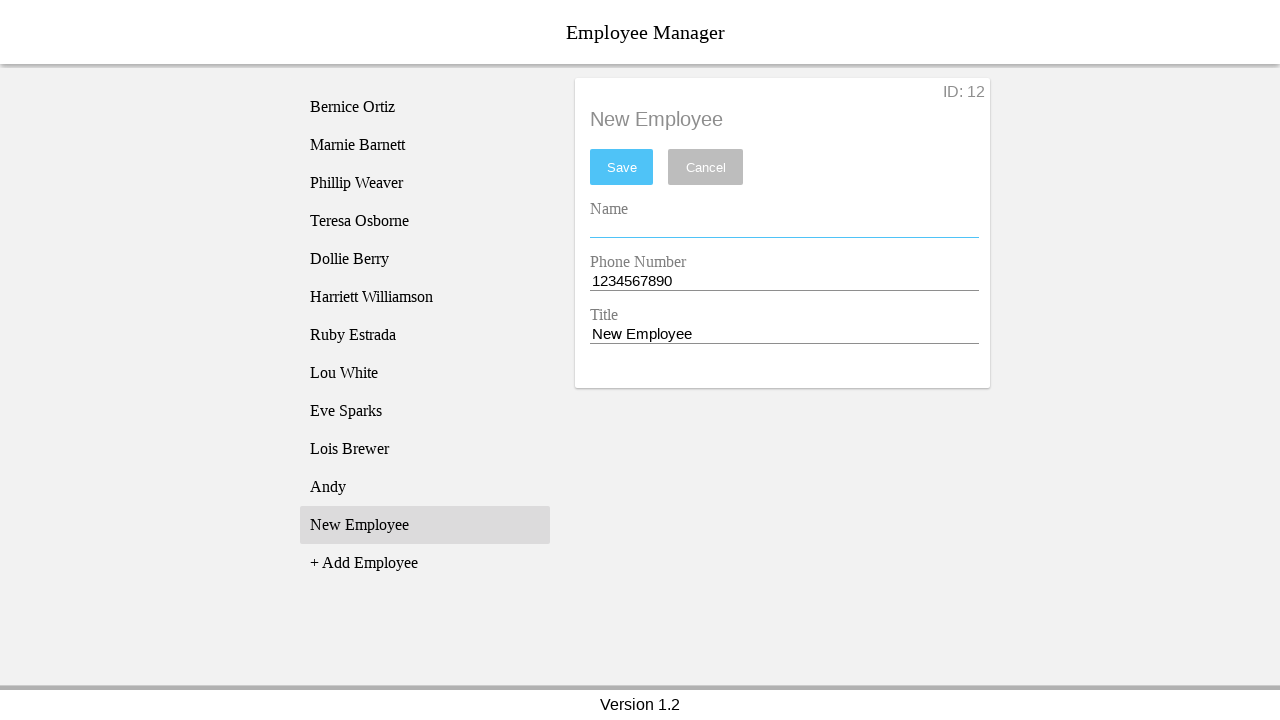

Filled name field with 'Sam' on [name="nameEntry"]
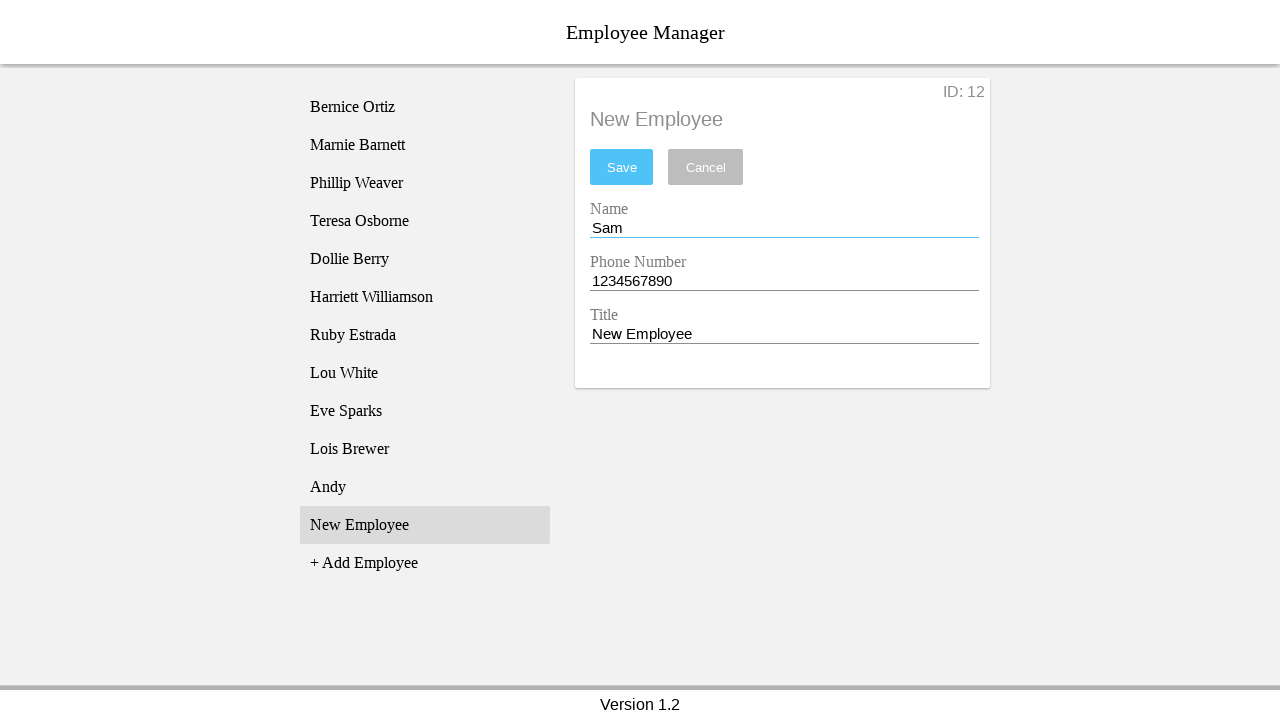

Cleared phone field on [name="phoneEntry"]
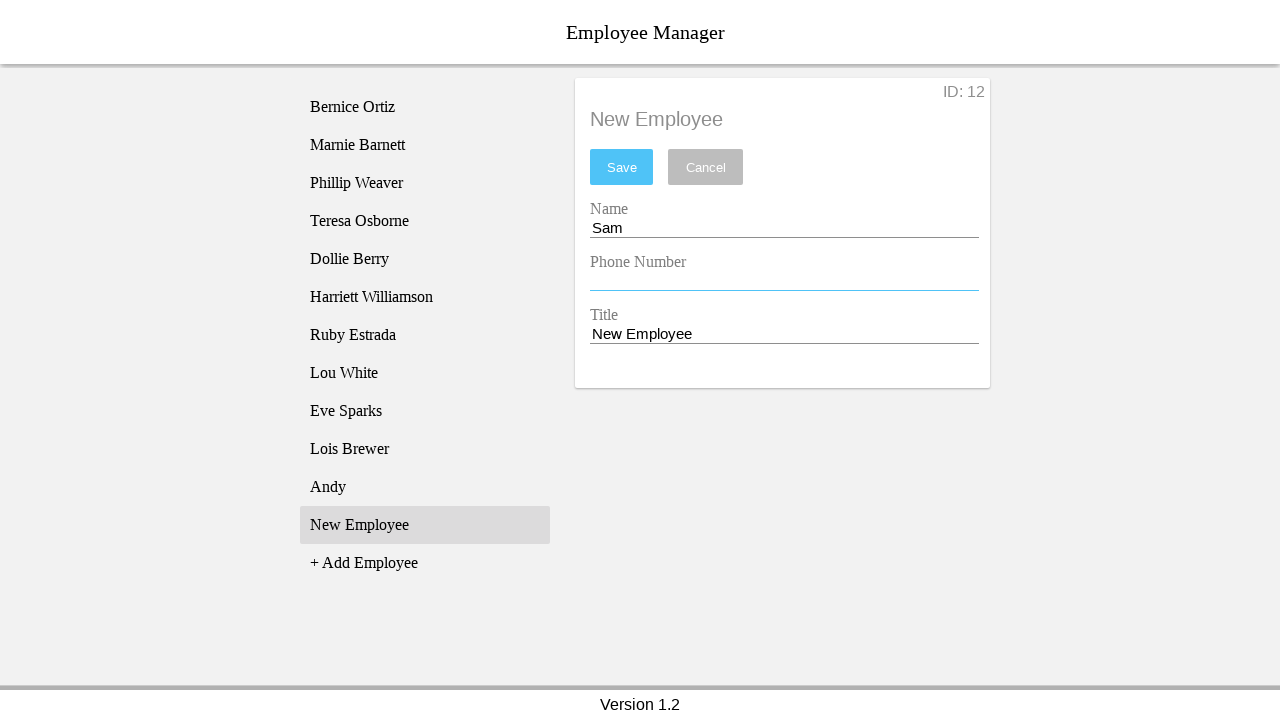

Filled phone field with '1231234567' on [name="phoneEntry"]
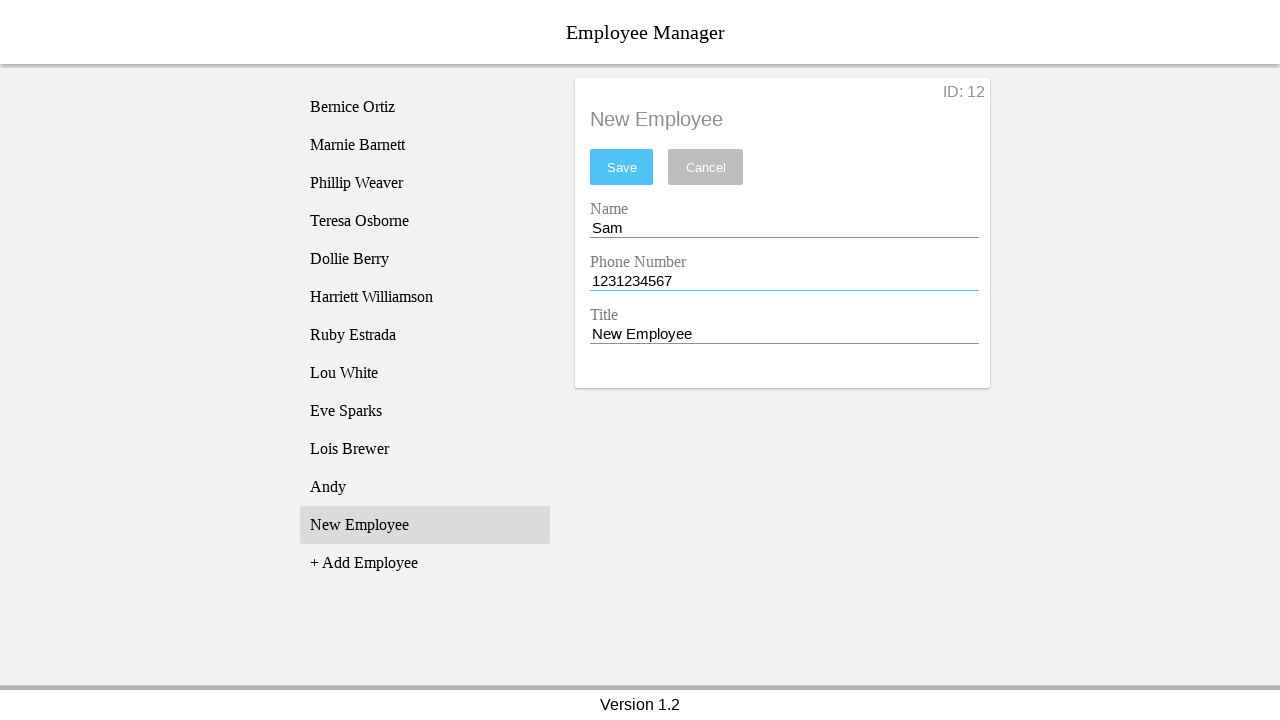

Cleared title field on [name="titleEntry"]
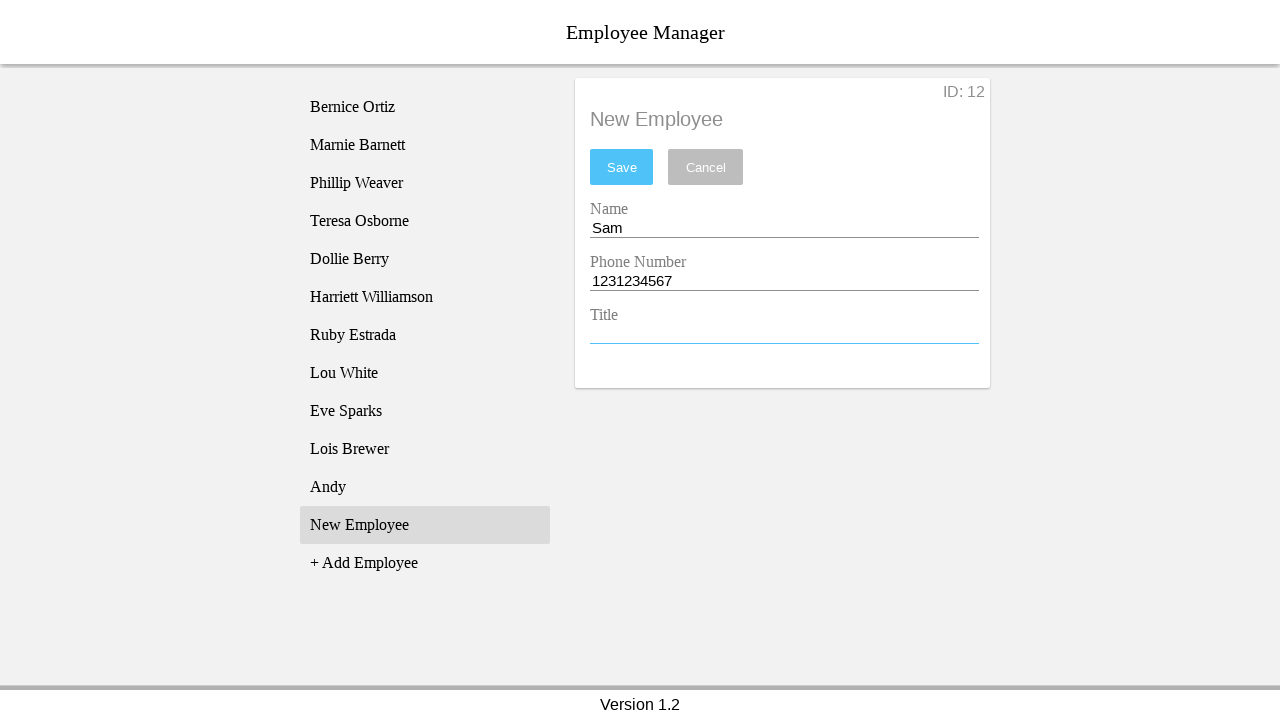

Filled title field with 'Manager' on [name="titleEntry"]
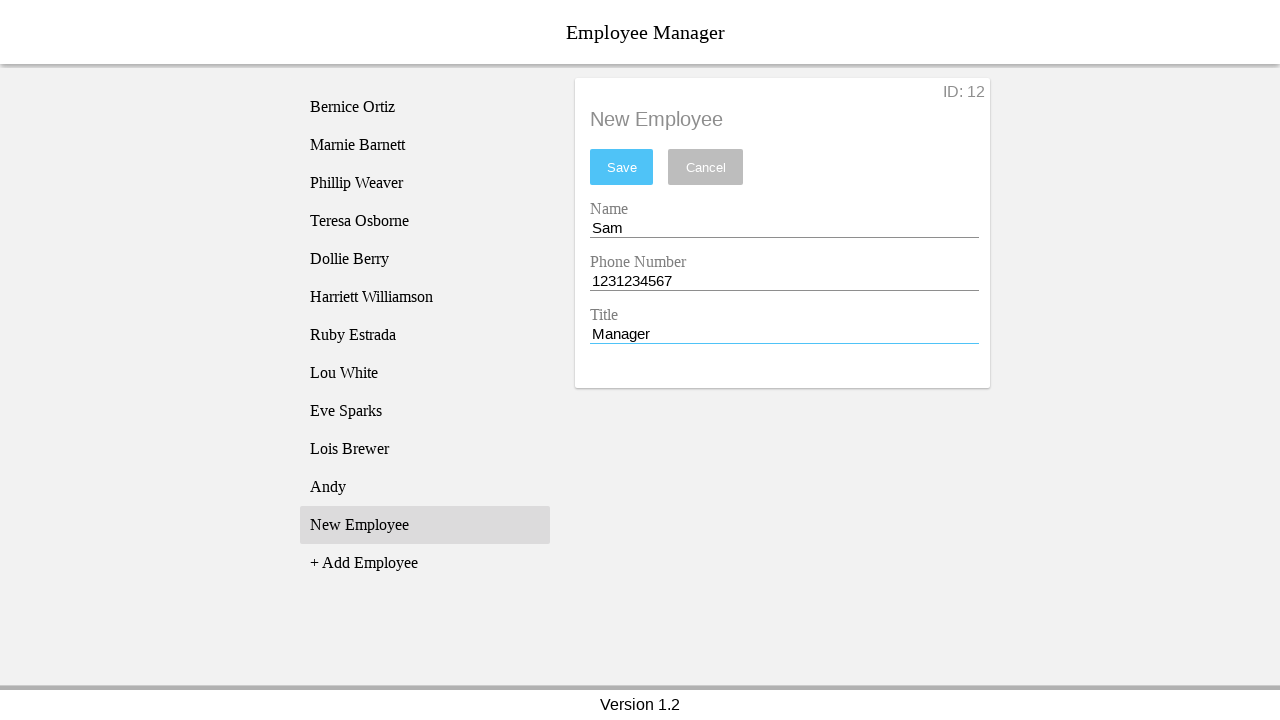

Clicked save button to add employee 'Sam' at (622, 167) on #saveBtn
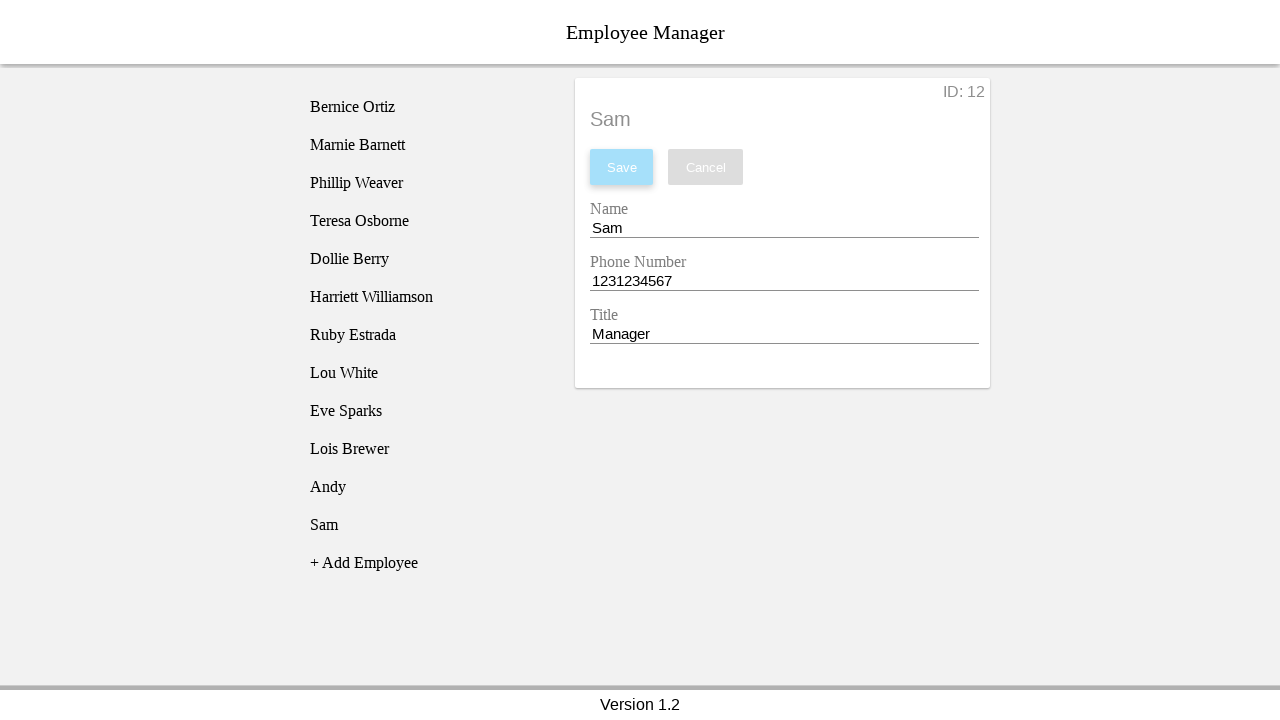

Clicked Add Employee button at (425, 563) on [name="addEmployee"]
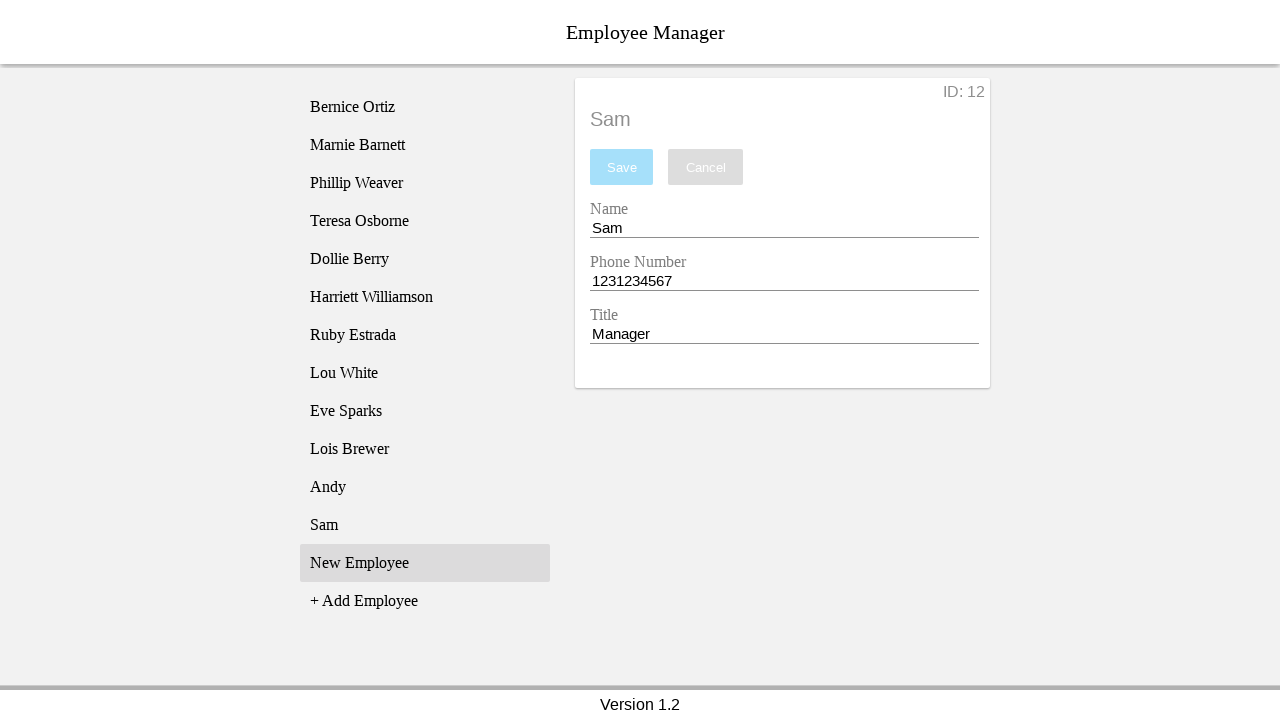

Clicked New Employee list item at (425, 563) on xpath=//li[text() = "New Employee"]
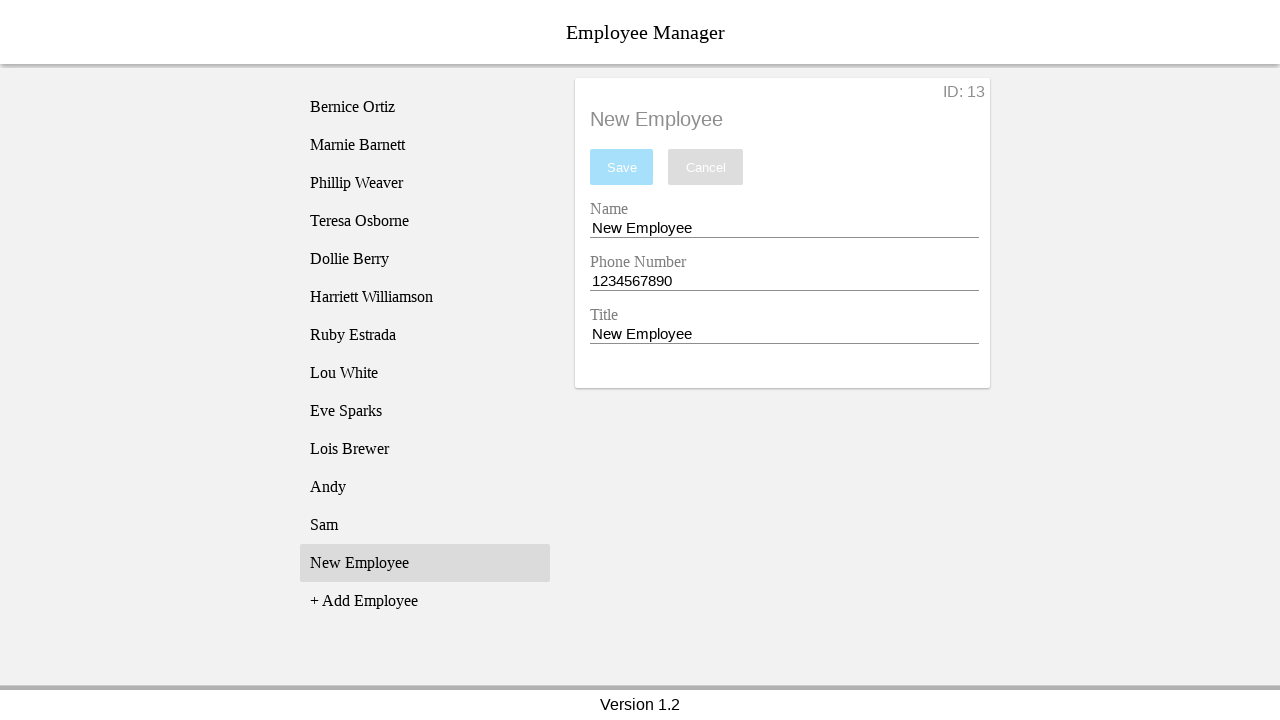

Cleared name field on [name="nameEntry"]
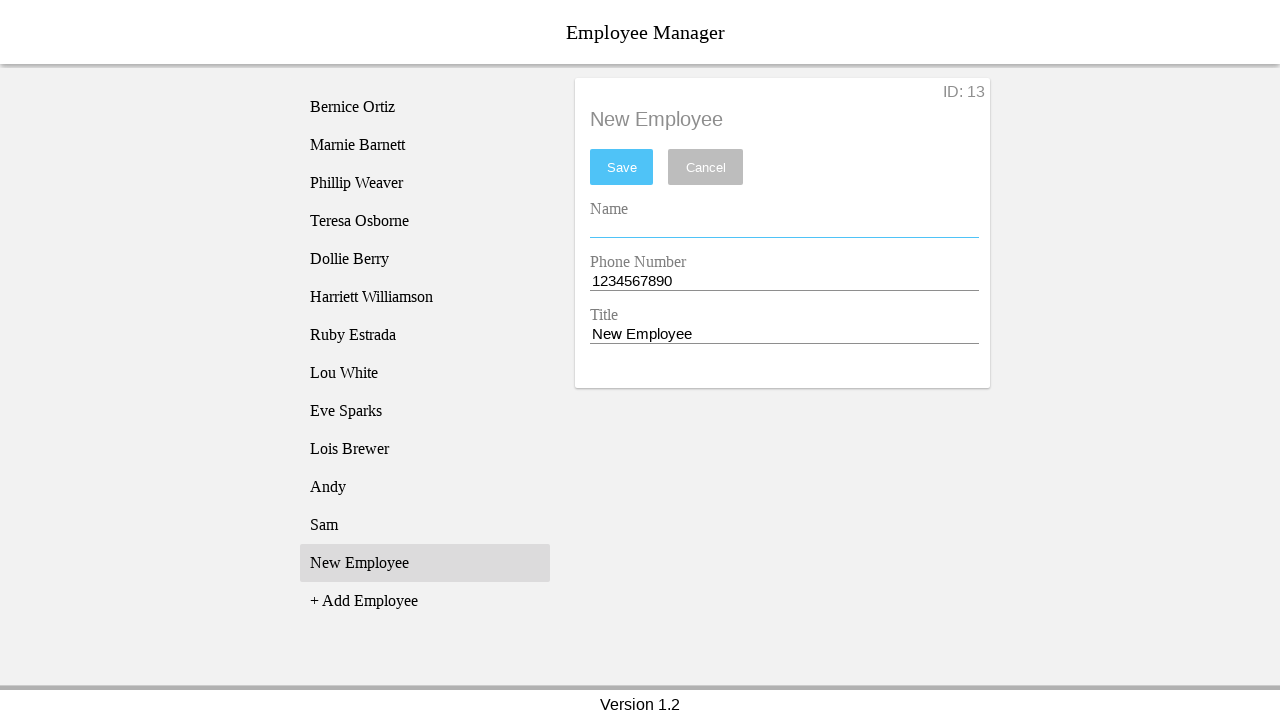

Filled name field with 'Frodo' on [name="nameEntry"]
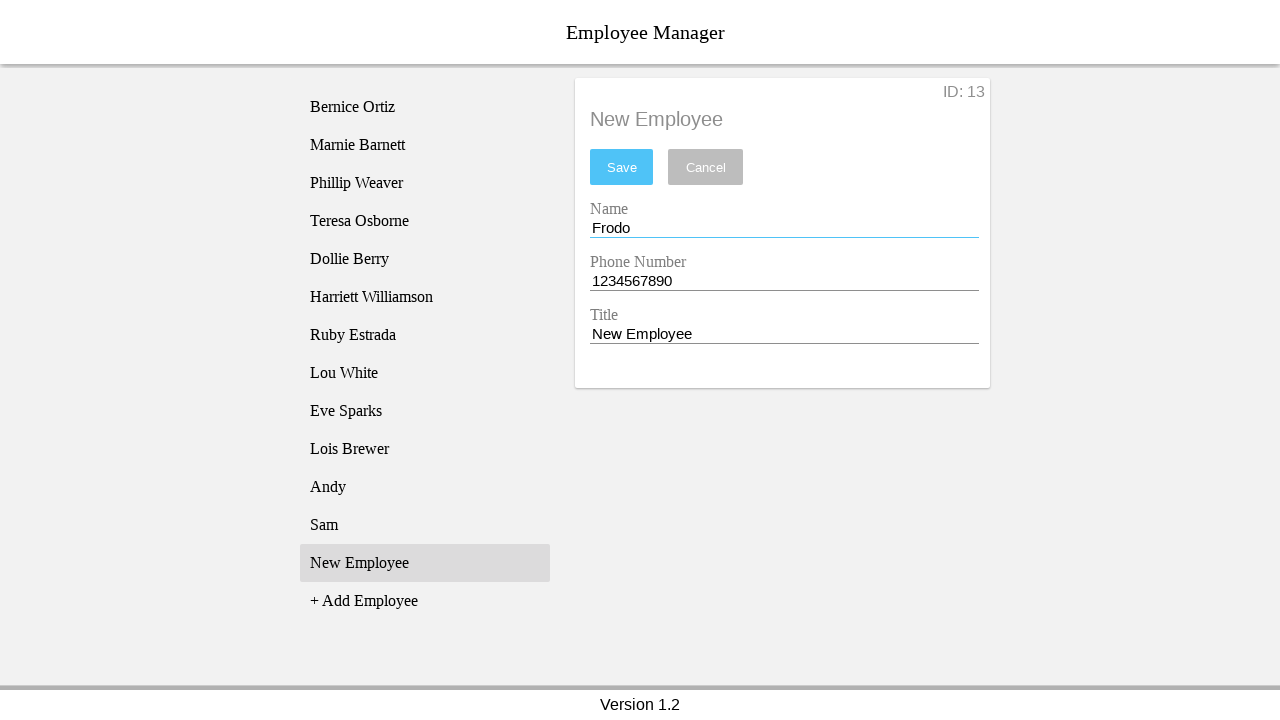

Cleared phone field on [name="phoneEntry"]
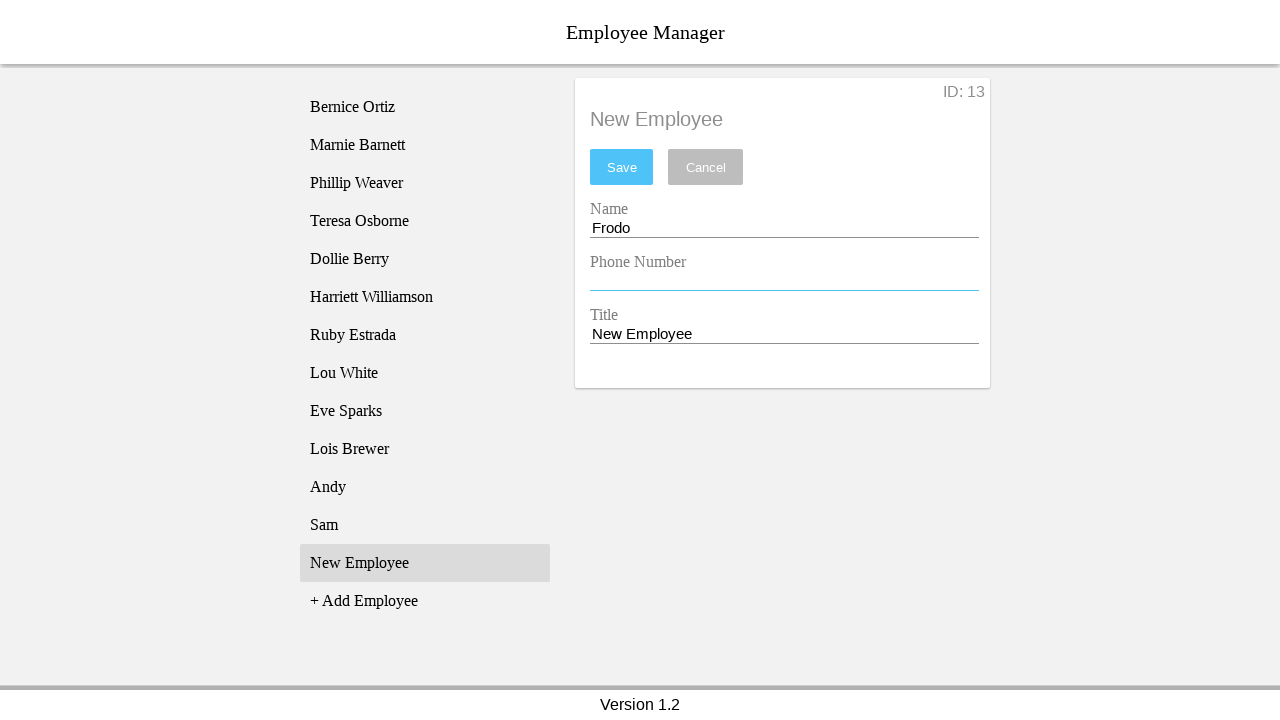

Filled phone field with '1234567894' on [name="phoneEntry"]
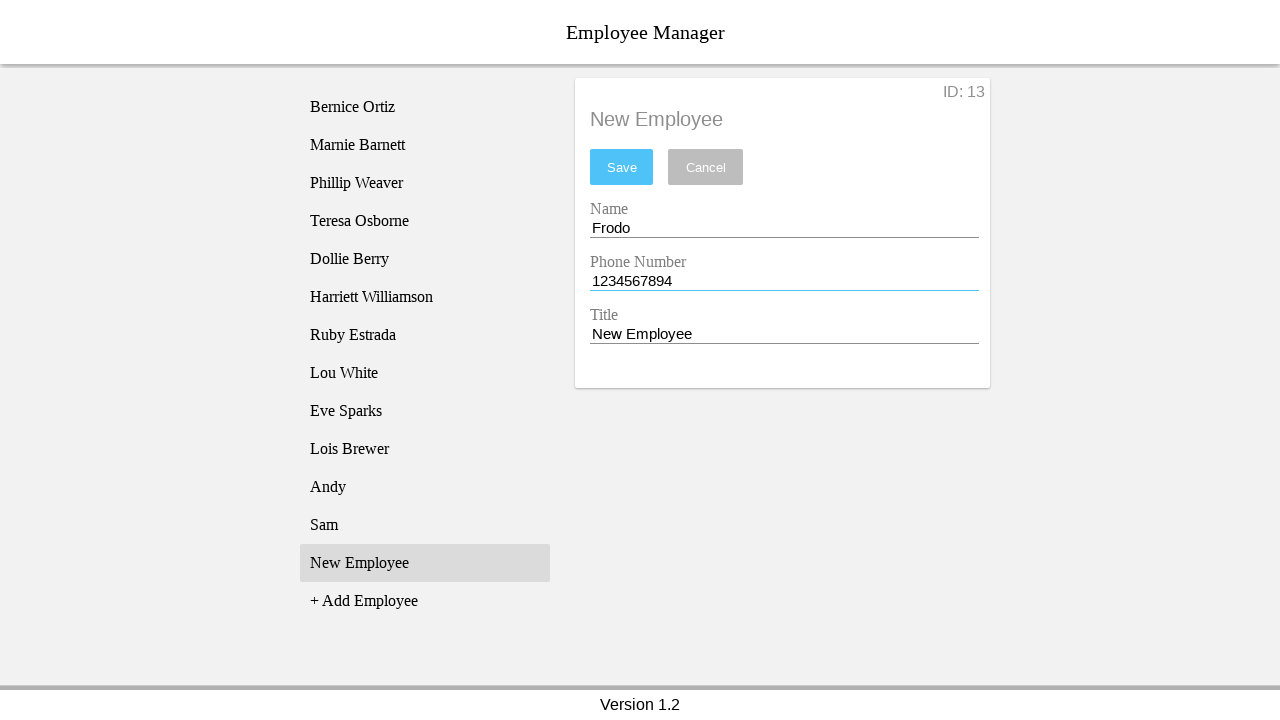

Cleared title field on [name="titleEntry"]
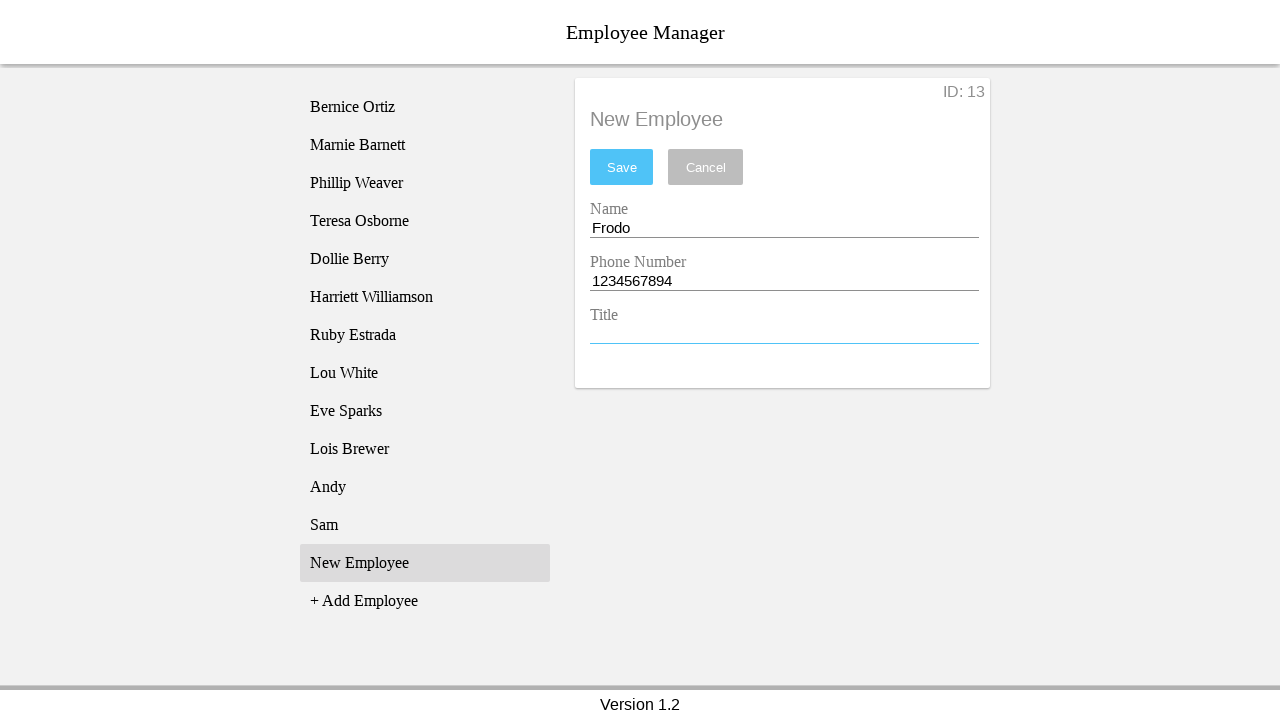

Filled title field with 'Parts' on [name="titleEntry"]
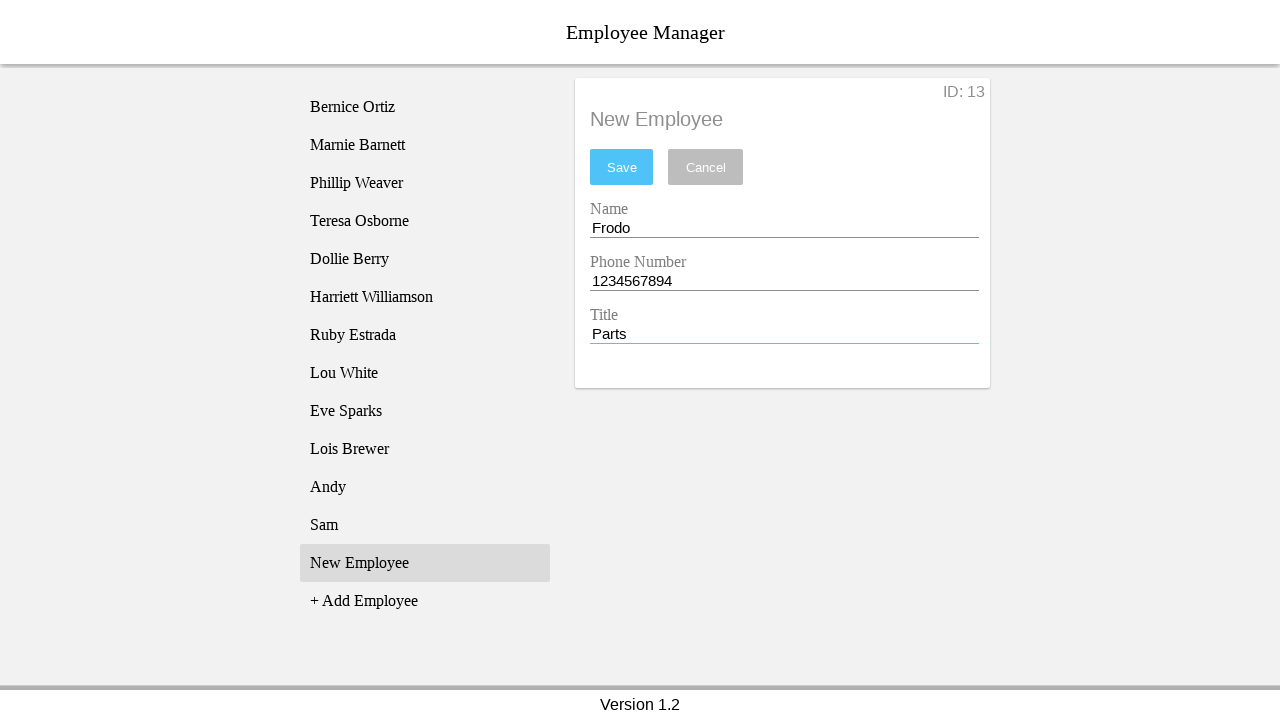

Clicked save button to add employee 'Frodo' at (622, 167) on #saveBtn
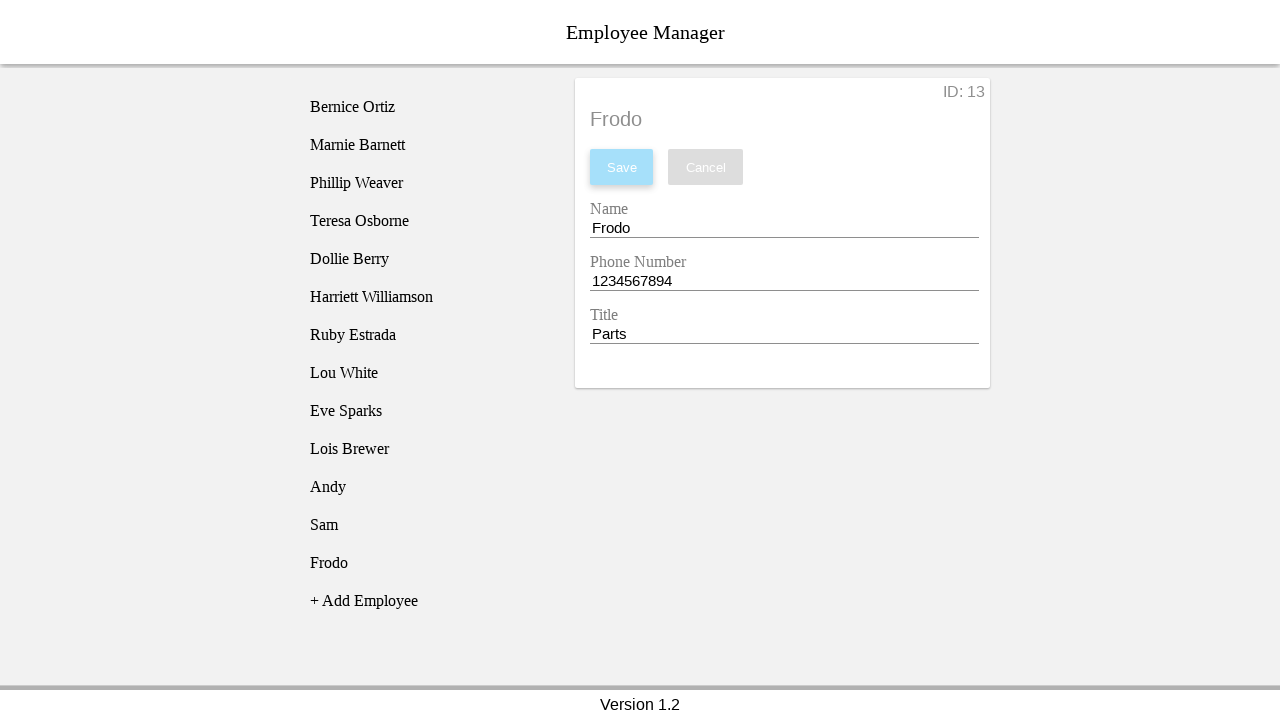

Clicked Add Employee button at (425, 601) on [name="addEmployee"]
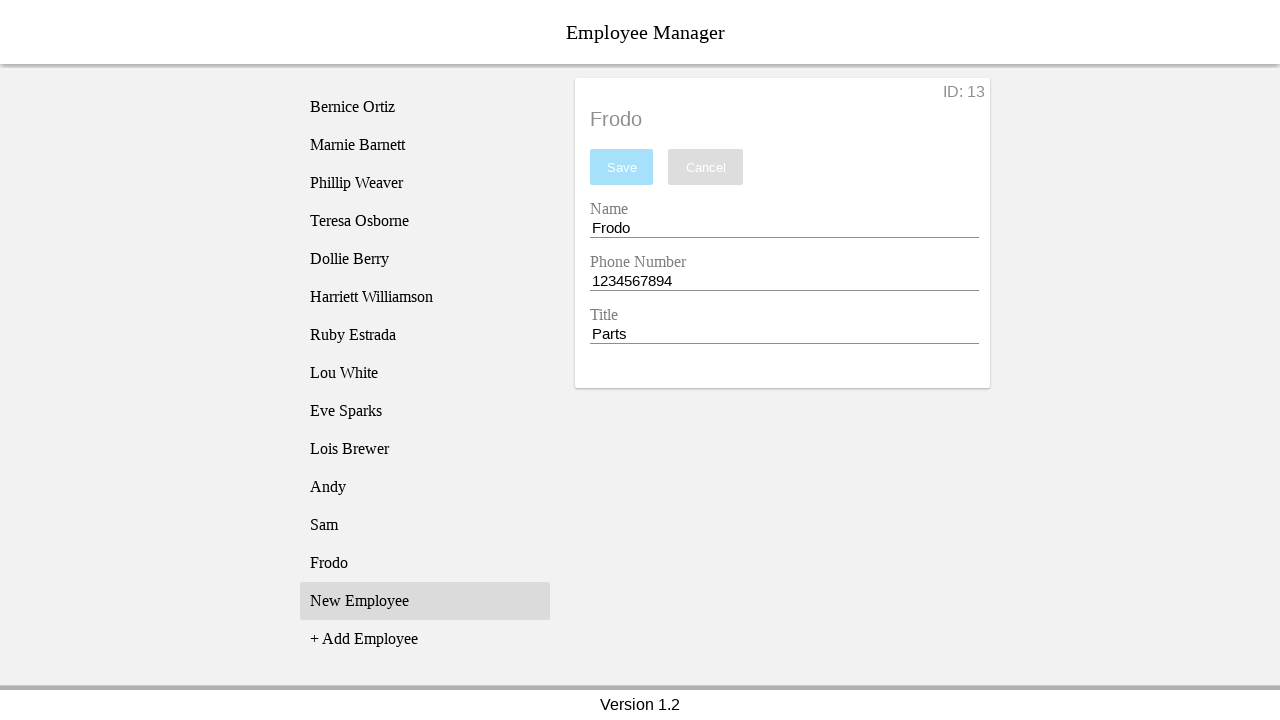

Clicked New Employee list item at (425, 601) on xpath=//li[text() = "New Employee"]
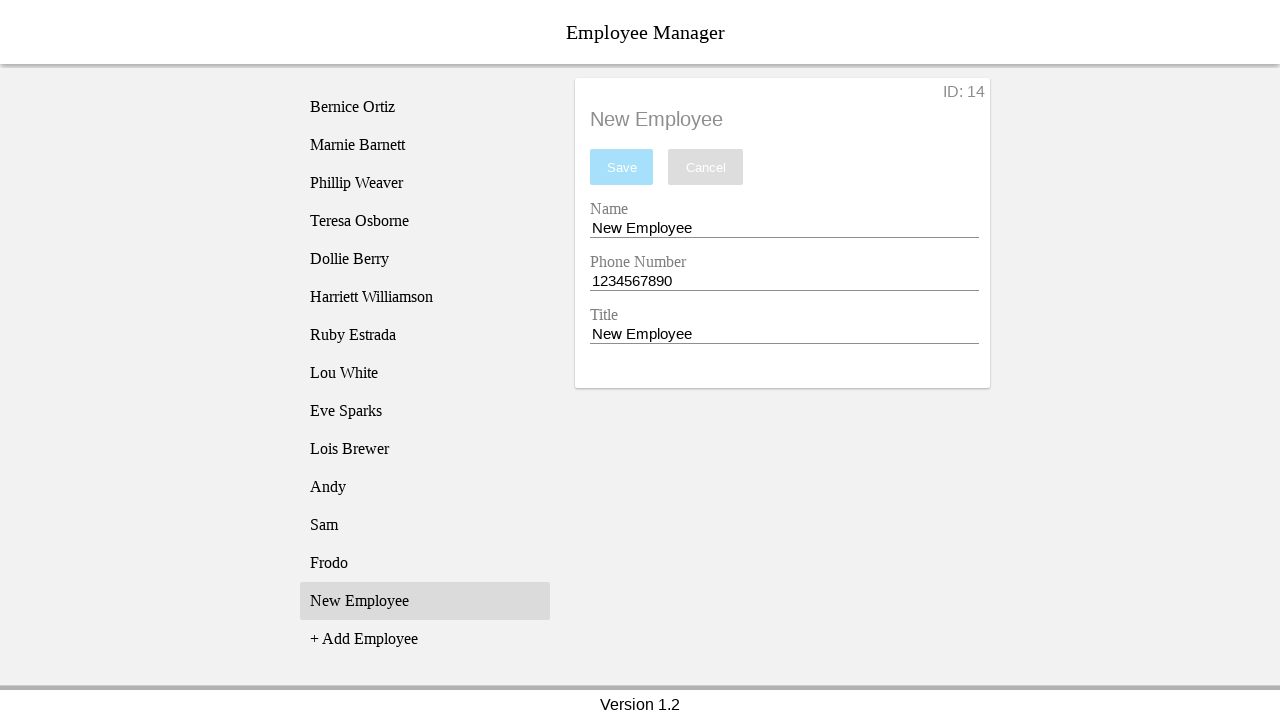

Cleared name field on [name="nameEntry"]
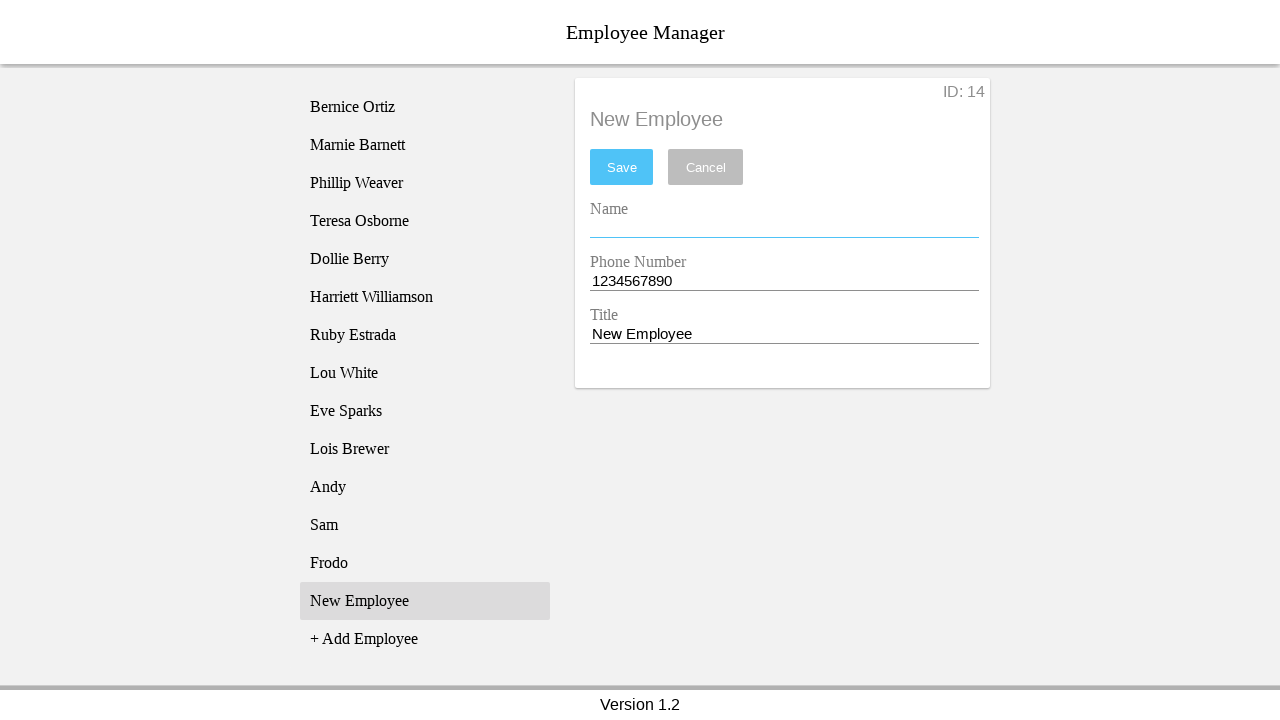

Filled name field with 'Tyler' on [name="nameEntry"]
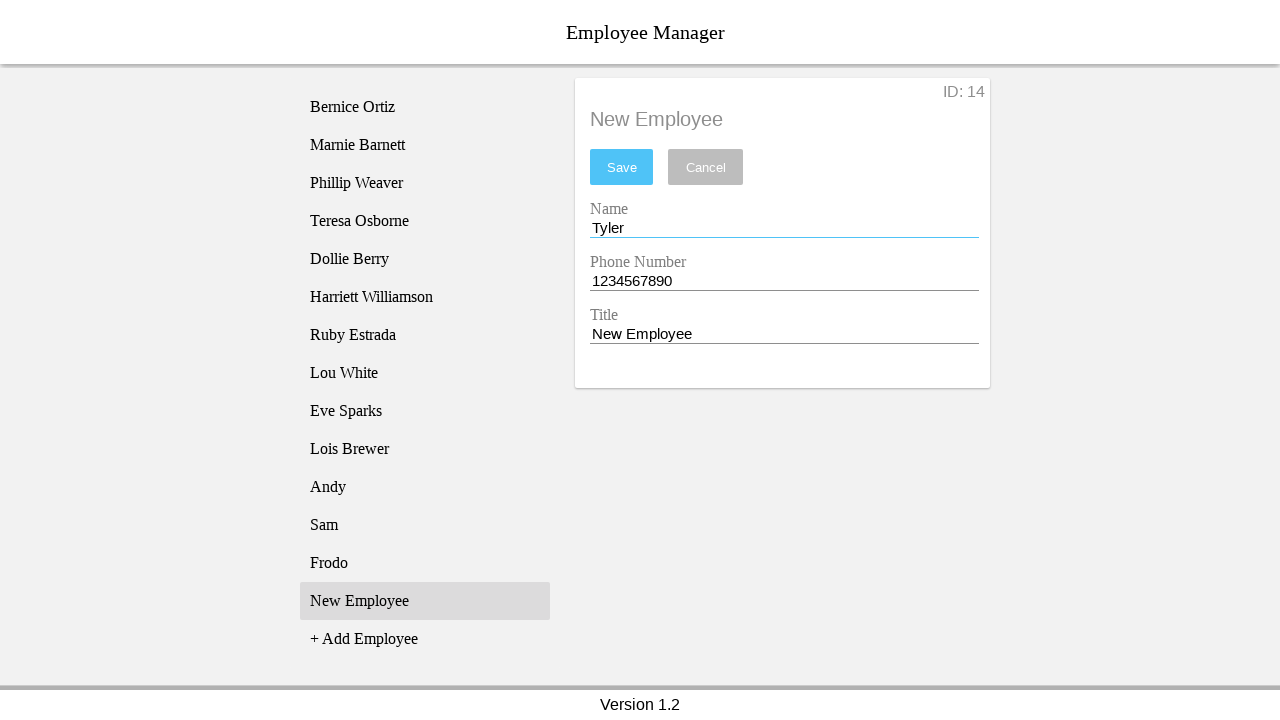

Cleared phone field on [name="phoneEntry"]
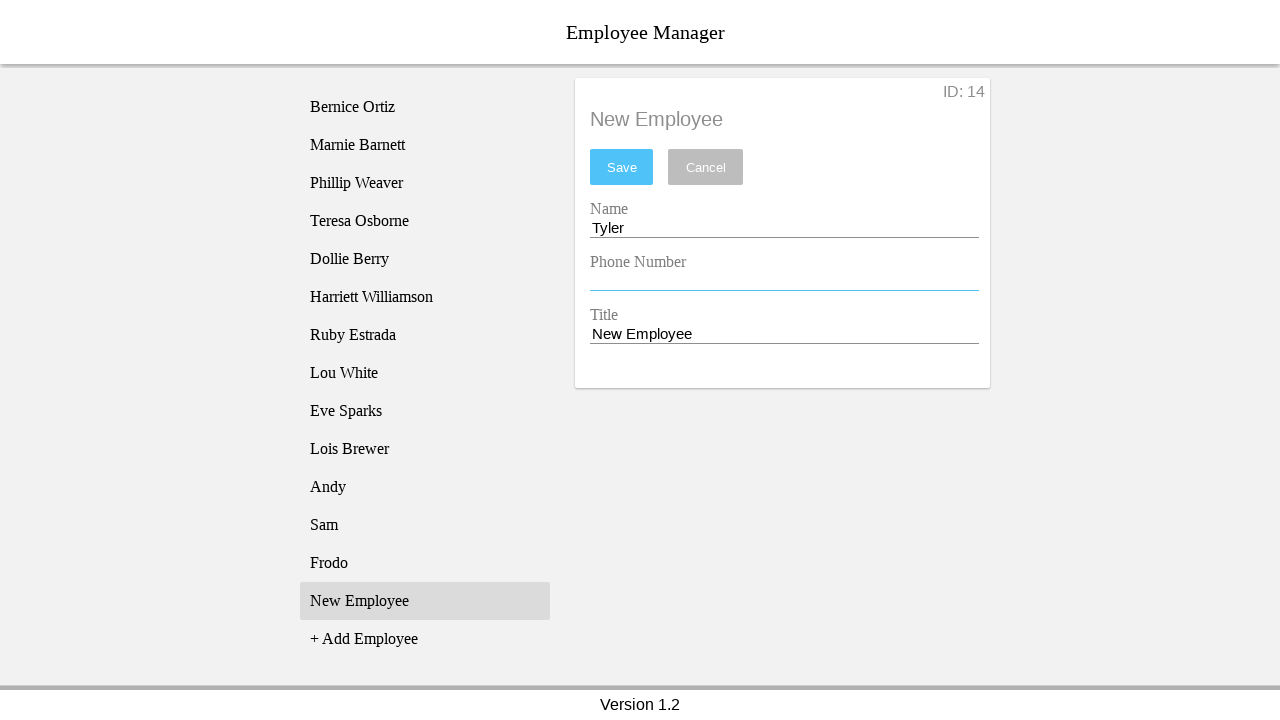

Filled phone field with '7894561325' on [name="phoneEntry"]
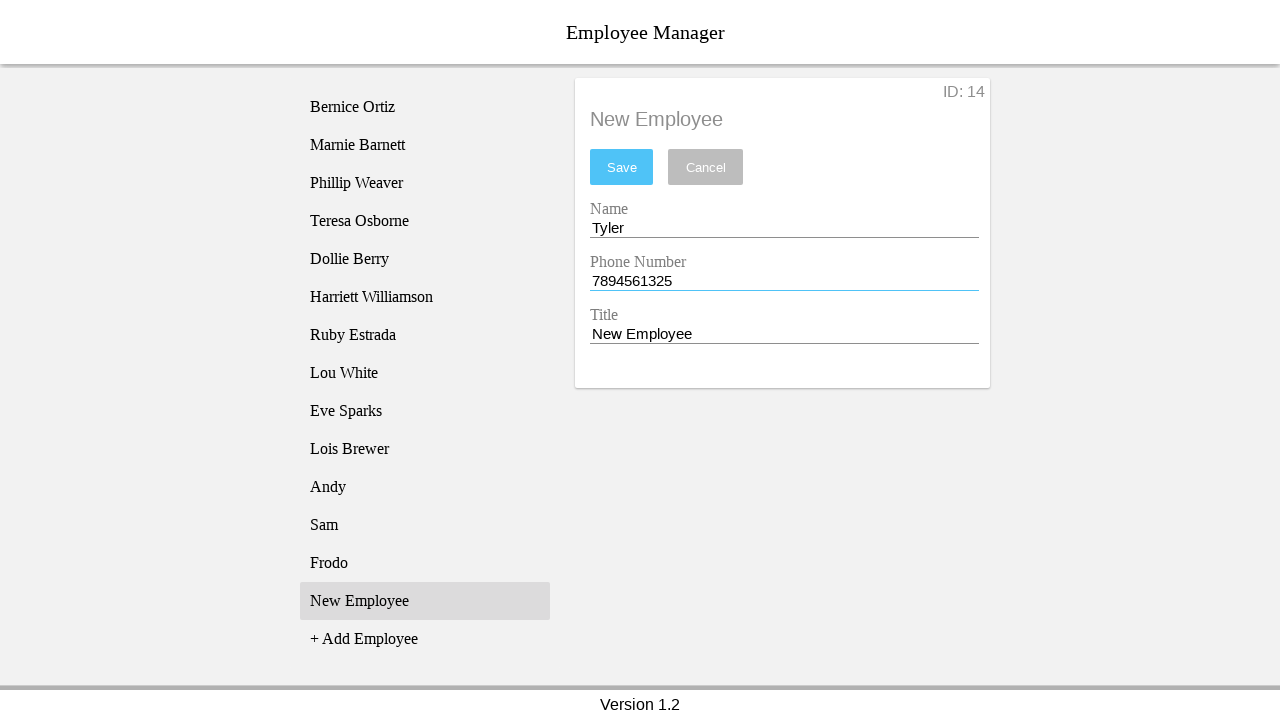

Cleared title field on [name="titleEntry"]
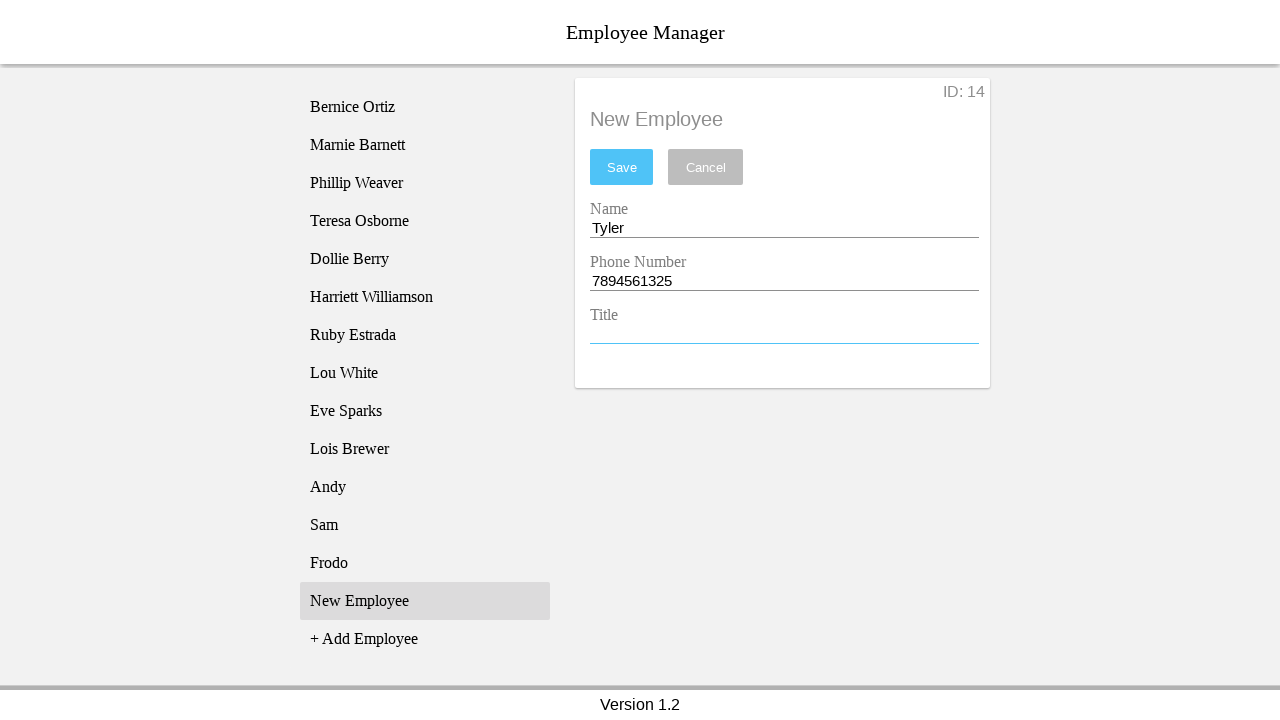

Filled title field with 'Shipping' on [name="titleEntry"]
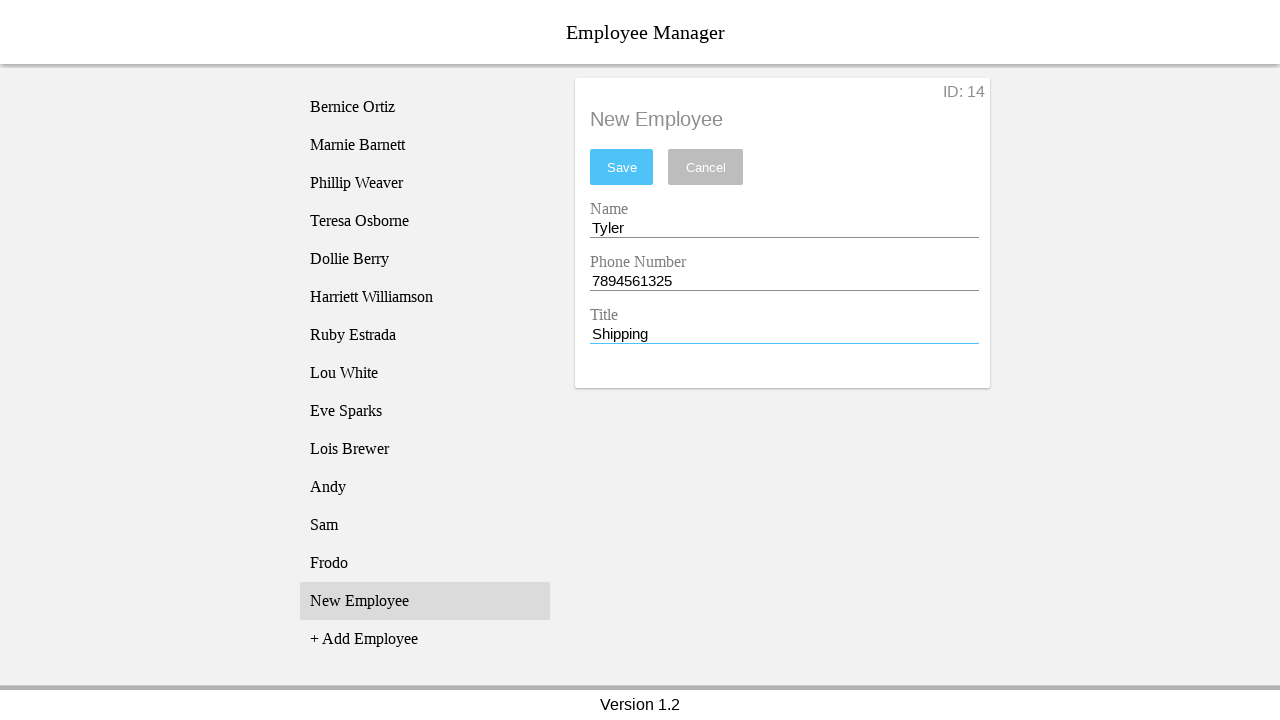

Clicked save button to add employee 'Tyler' at (622, 167) on #saveBtn
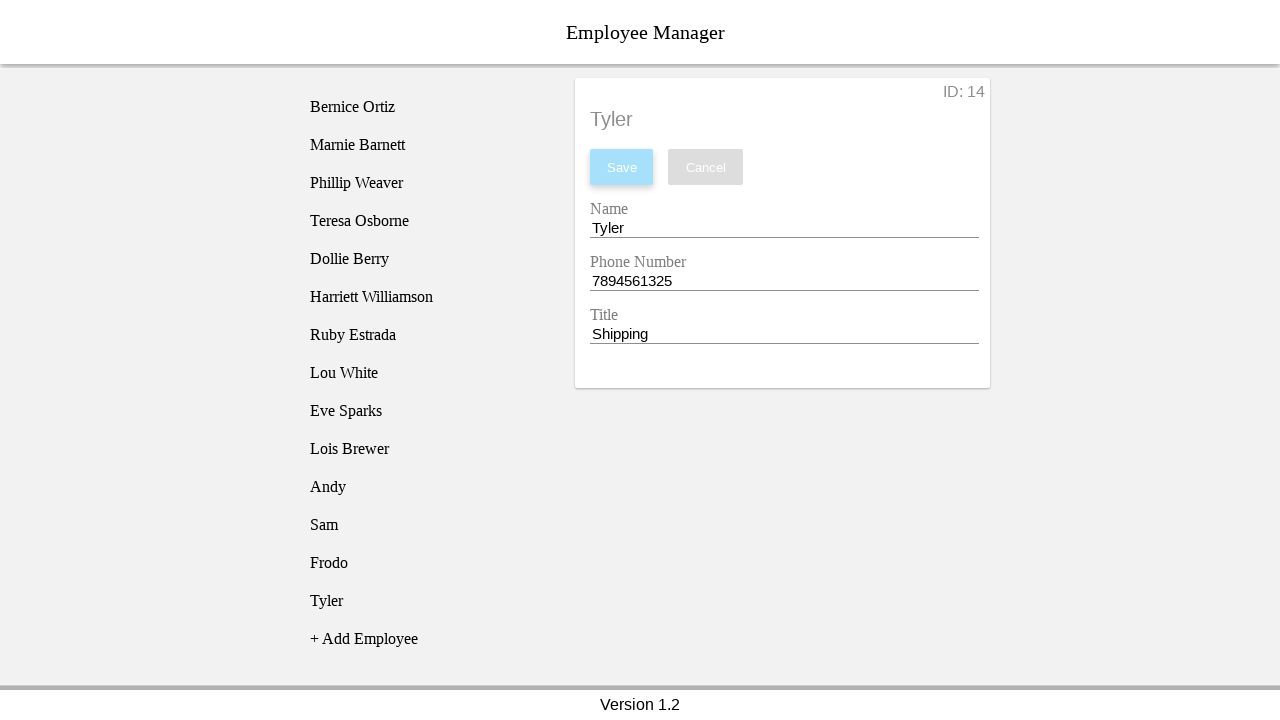

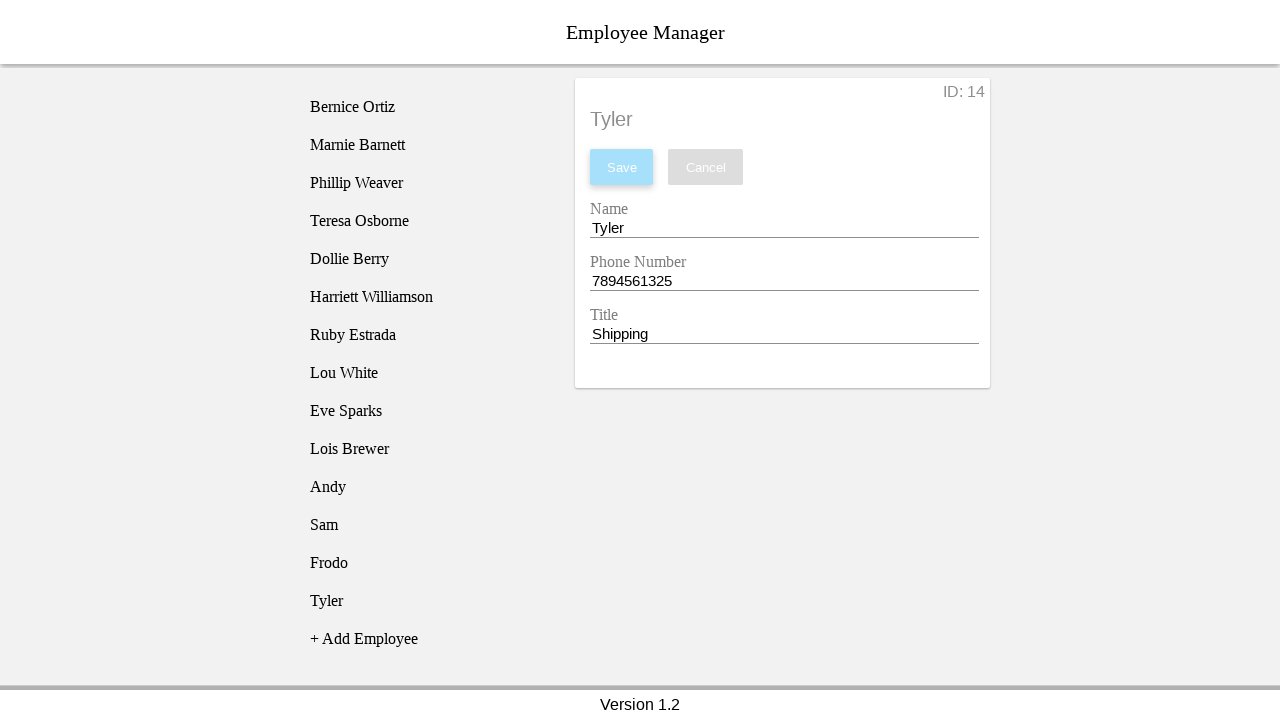